Tests forgot password form by entering an email and clicking the retrieve button

Starting URL: https://the-internet.herokuapp.com/forgot_password

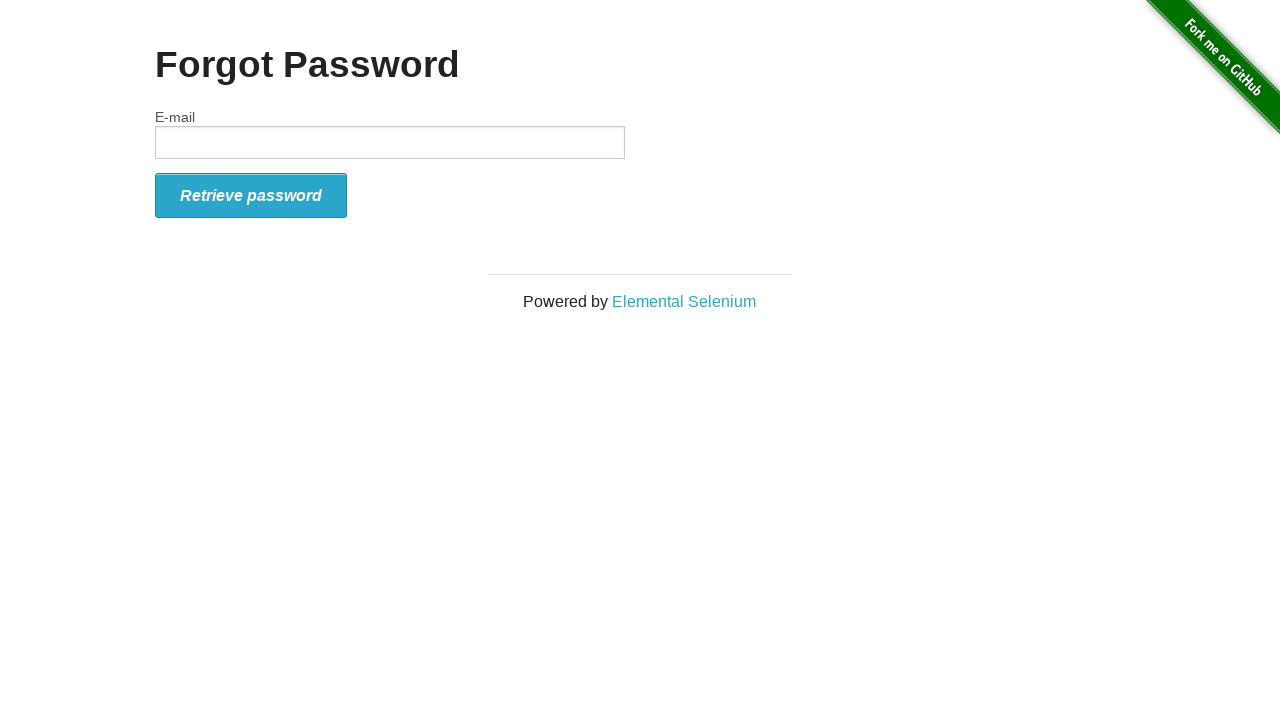

Filled email field with 'test_user_784@example.com' on #email
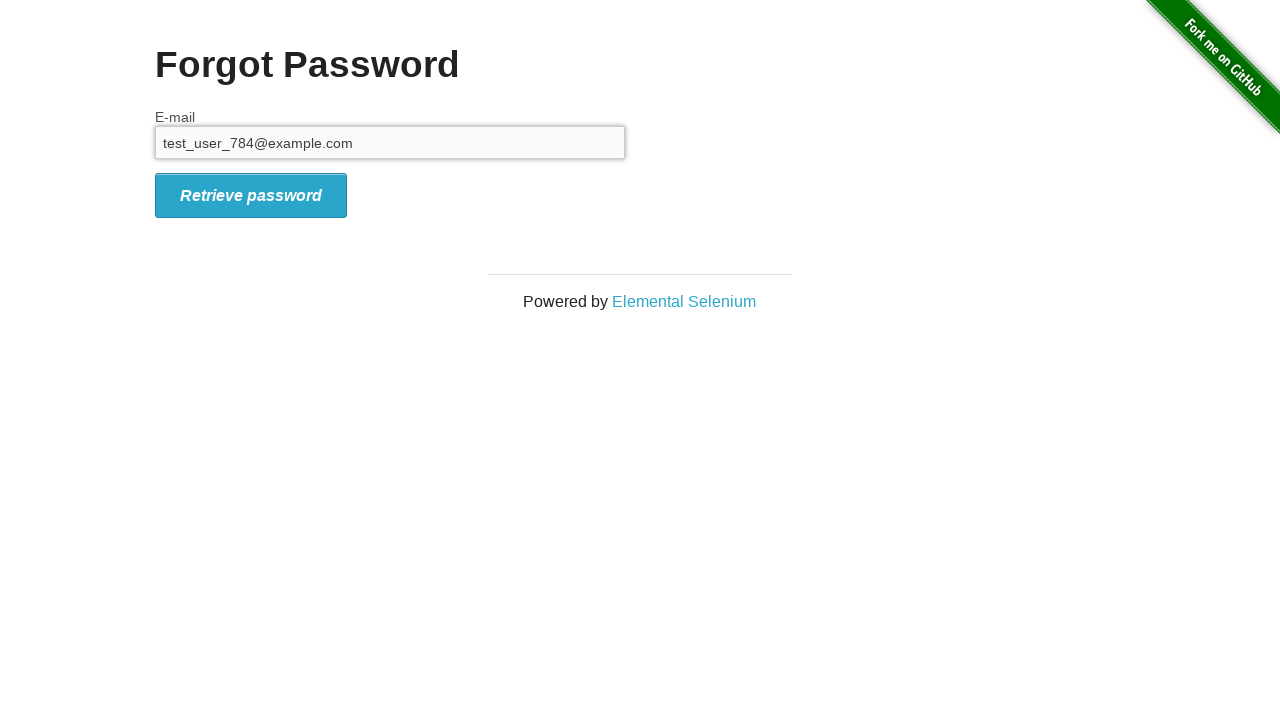

Clicked retrieve password button at (251, 195) on xpath=//*[@id='form_submit']/i
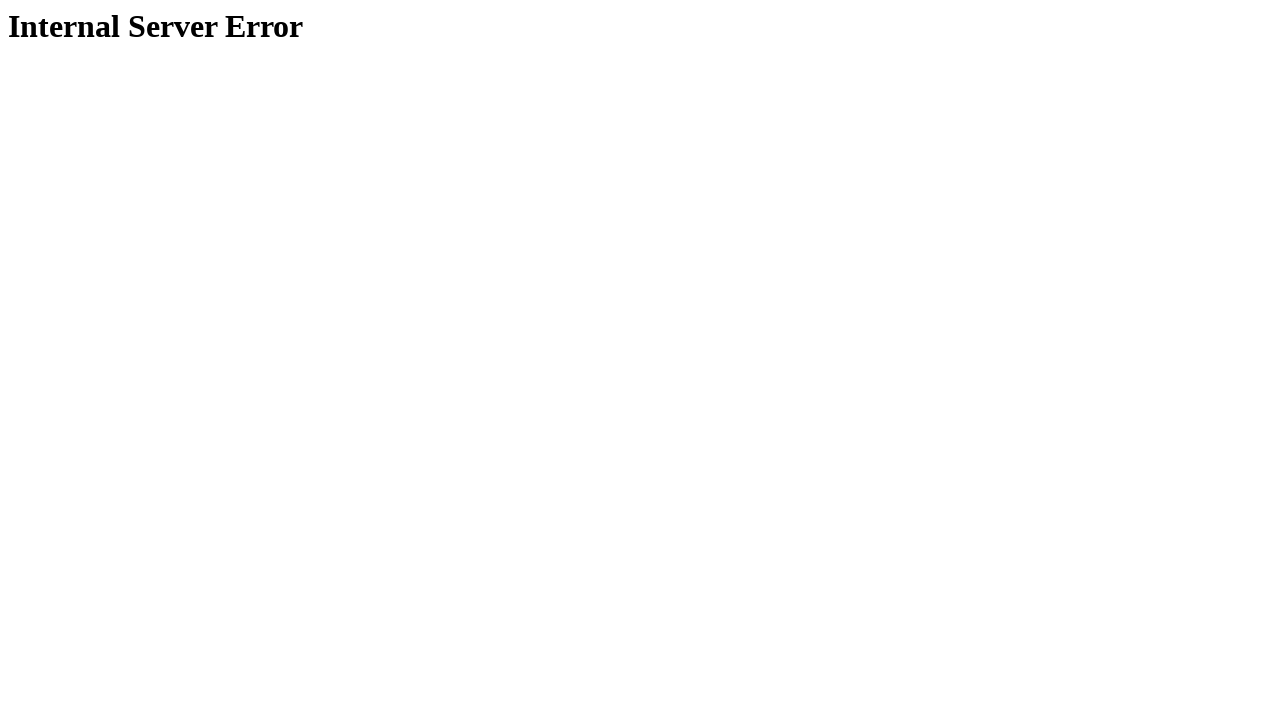

Response page loaded with heading element
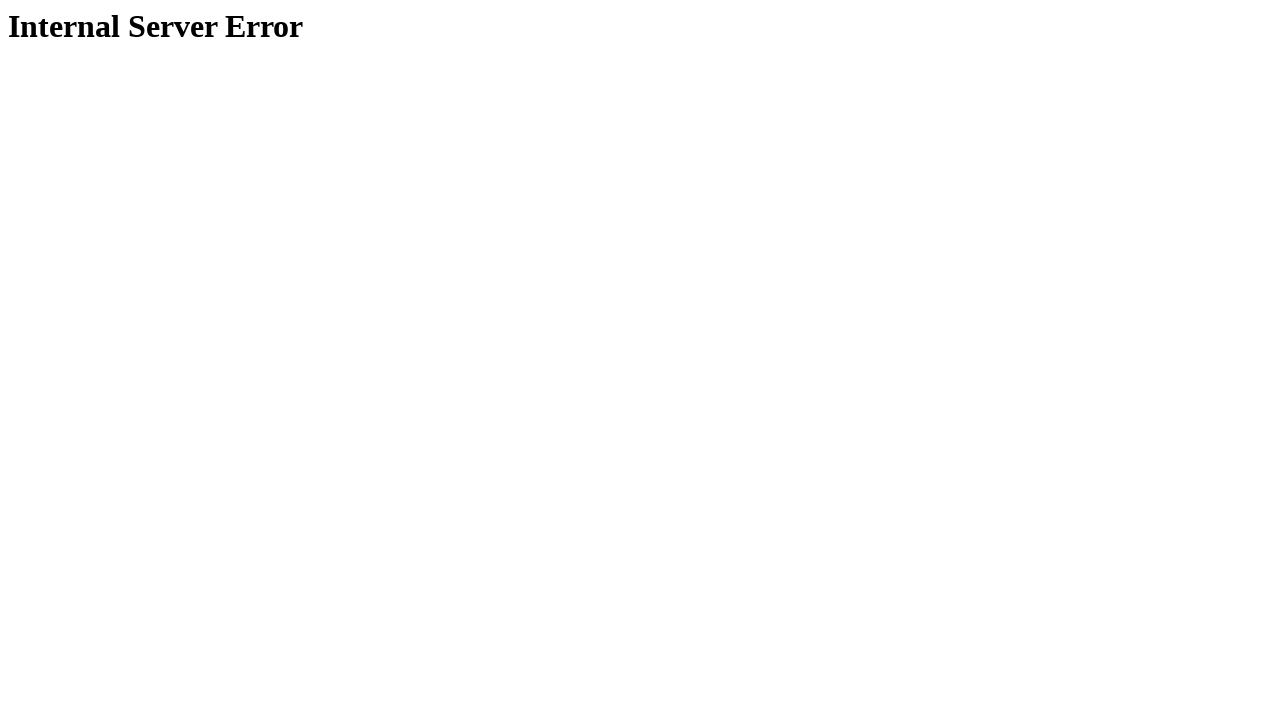

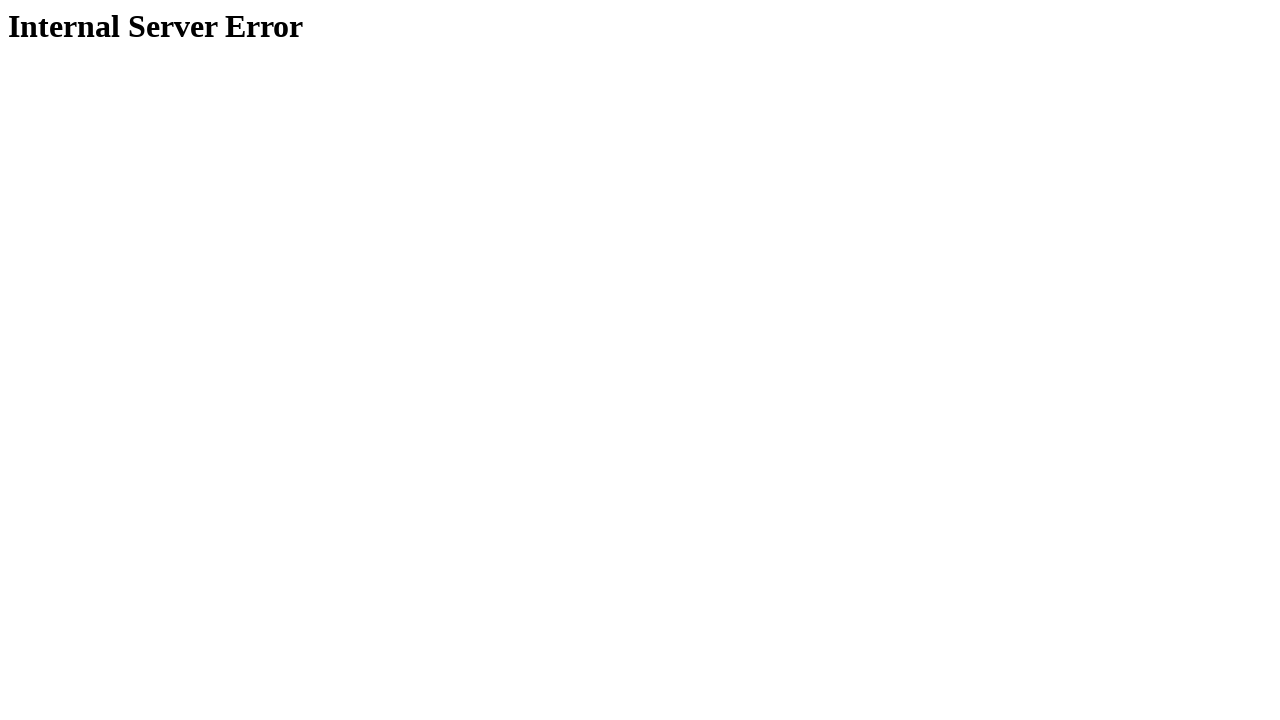